Tests prompt alert by clicking a button, entering text in the prompt, accepting it, and verifying the result

Starting URL: https://demoqa.com/alerts

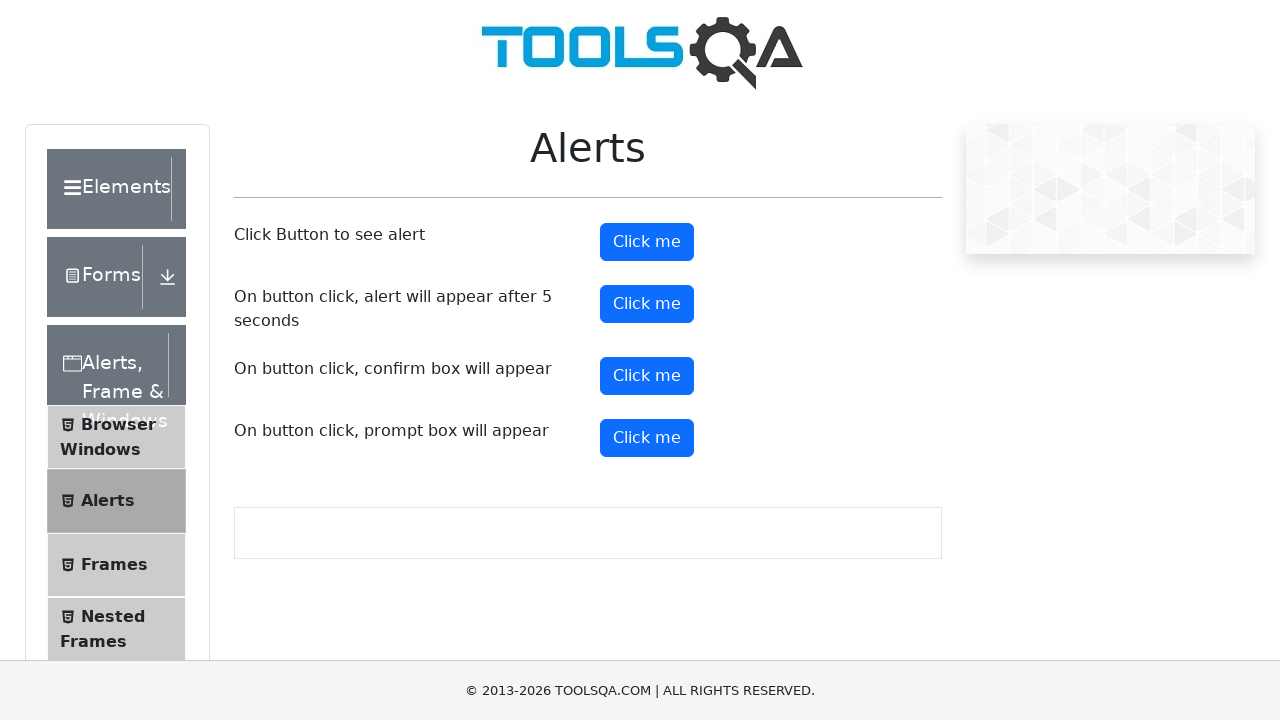

Set up dialog handler to accept prompt and enter 'testuser456'
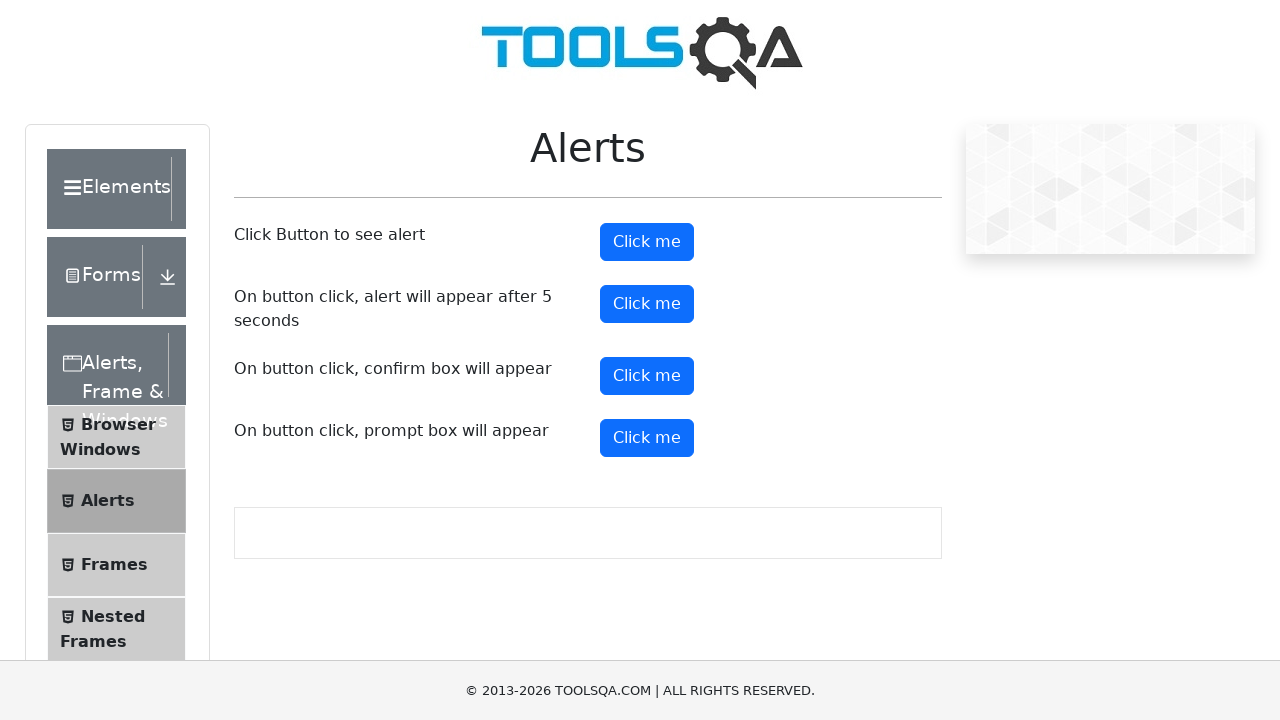

Clicked prompt button to trigger alert at (647, 438) on #promtButton
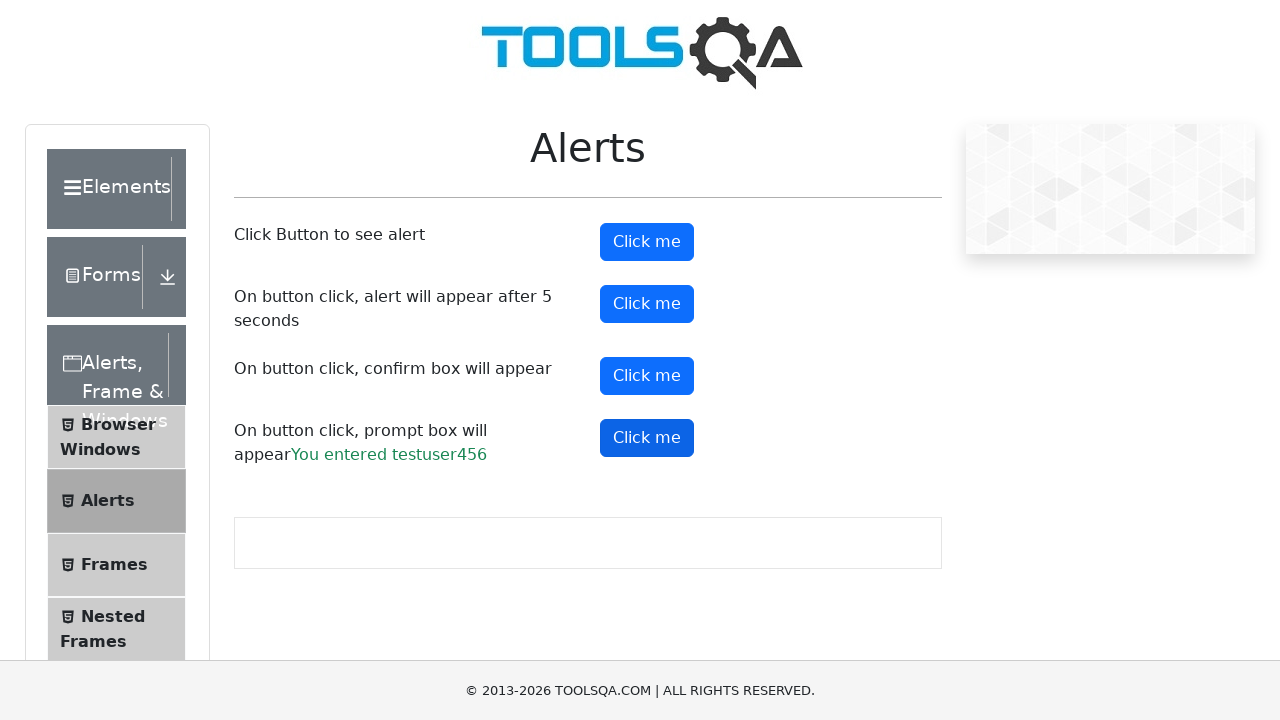

Prompt result element loaded
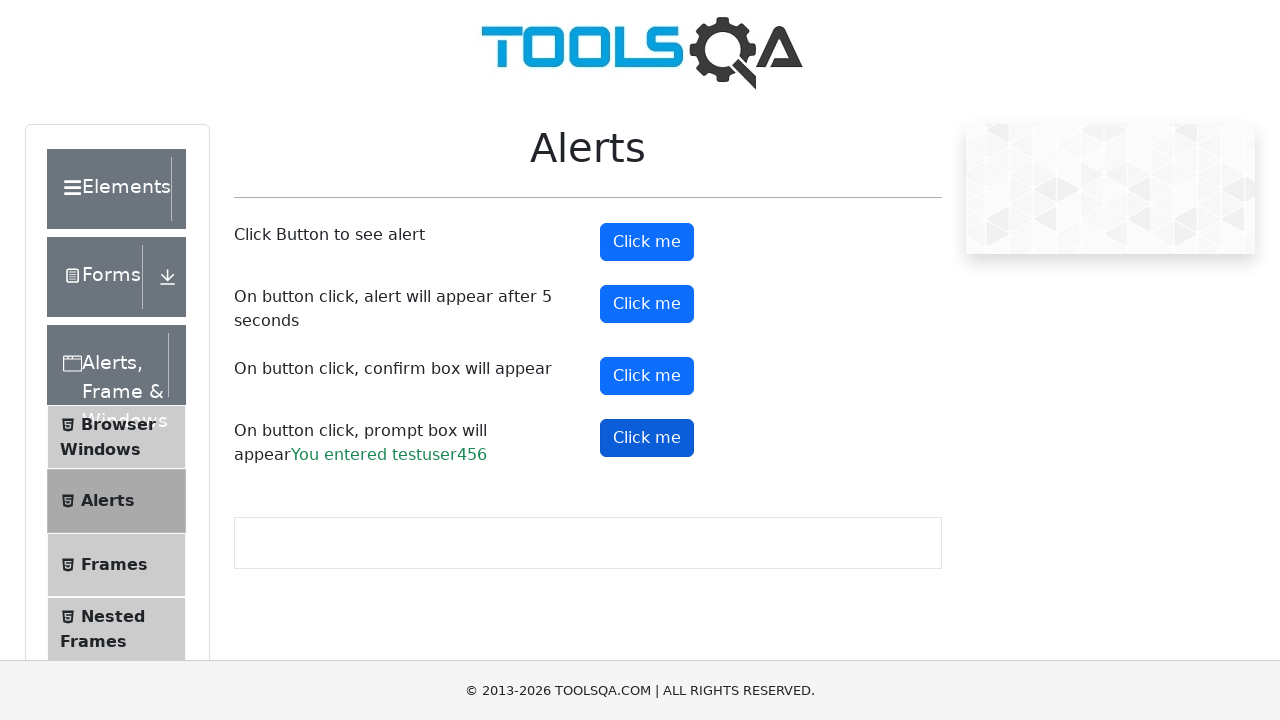

Verified prompt result contains 'testuser456'
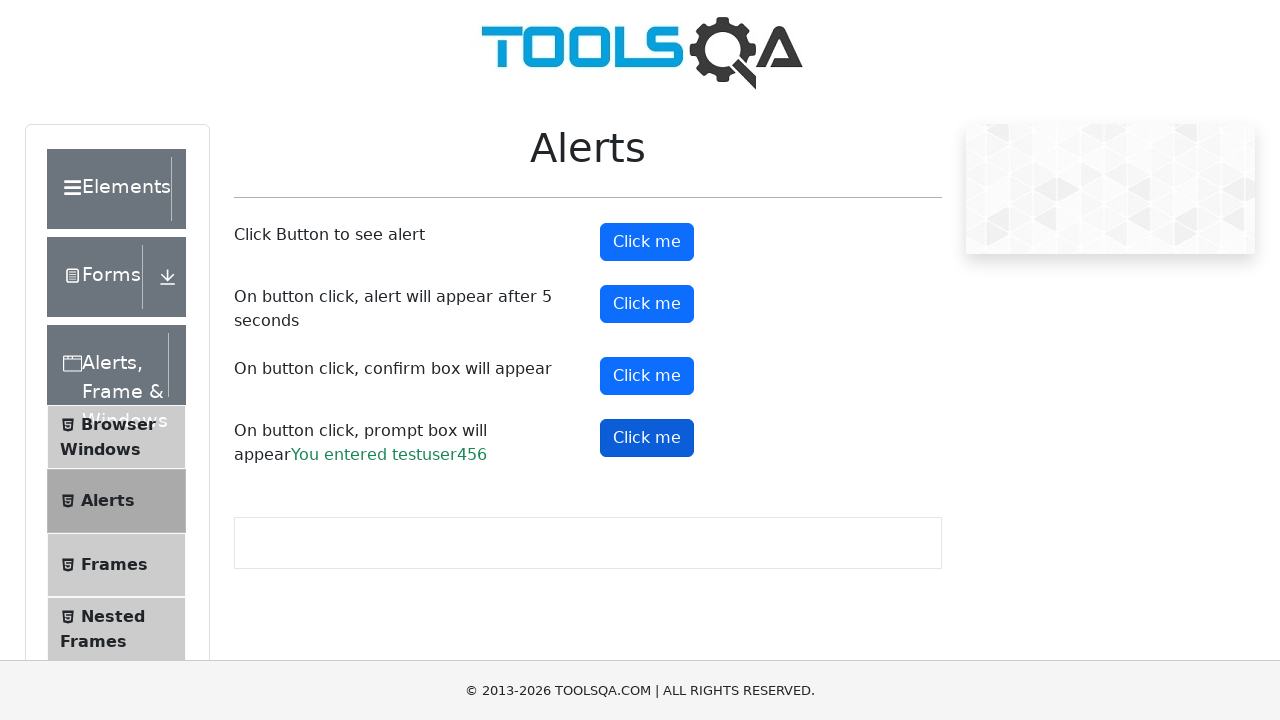

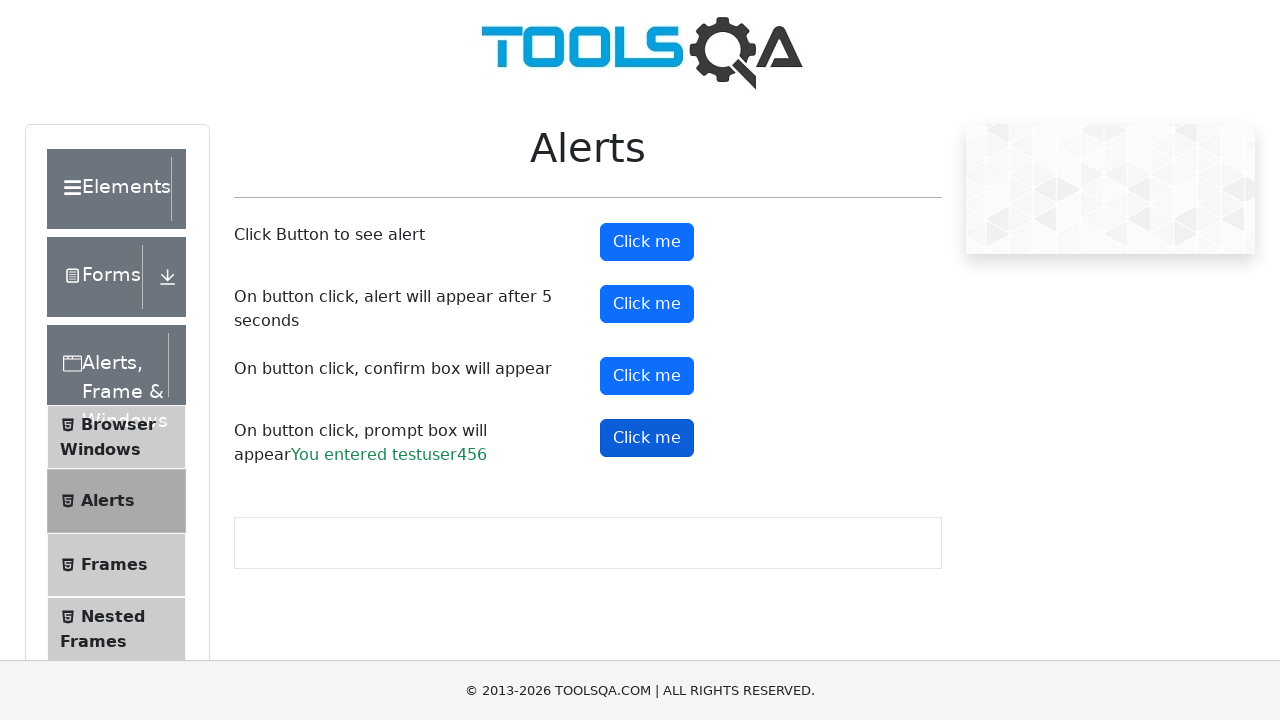